Tests JavaScript confirm dialog by clicking confirm button and dismissing the dialog

Starting URL: https://the-internet.herokuapp.com/javascript_alerts

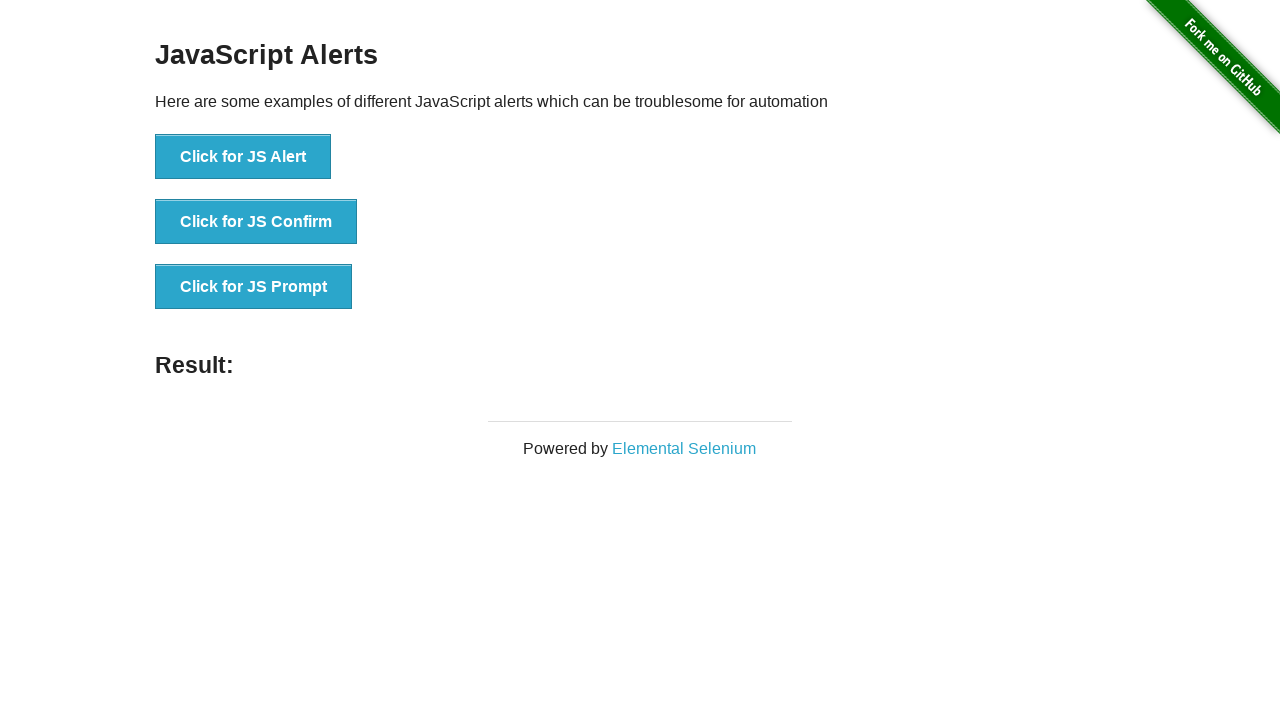

Clicked the JS Confirm button at (256, 222) on #content > div > ul > li:nth-child(2) > button
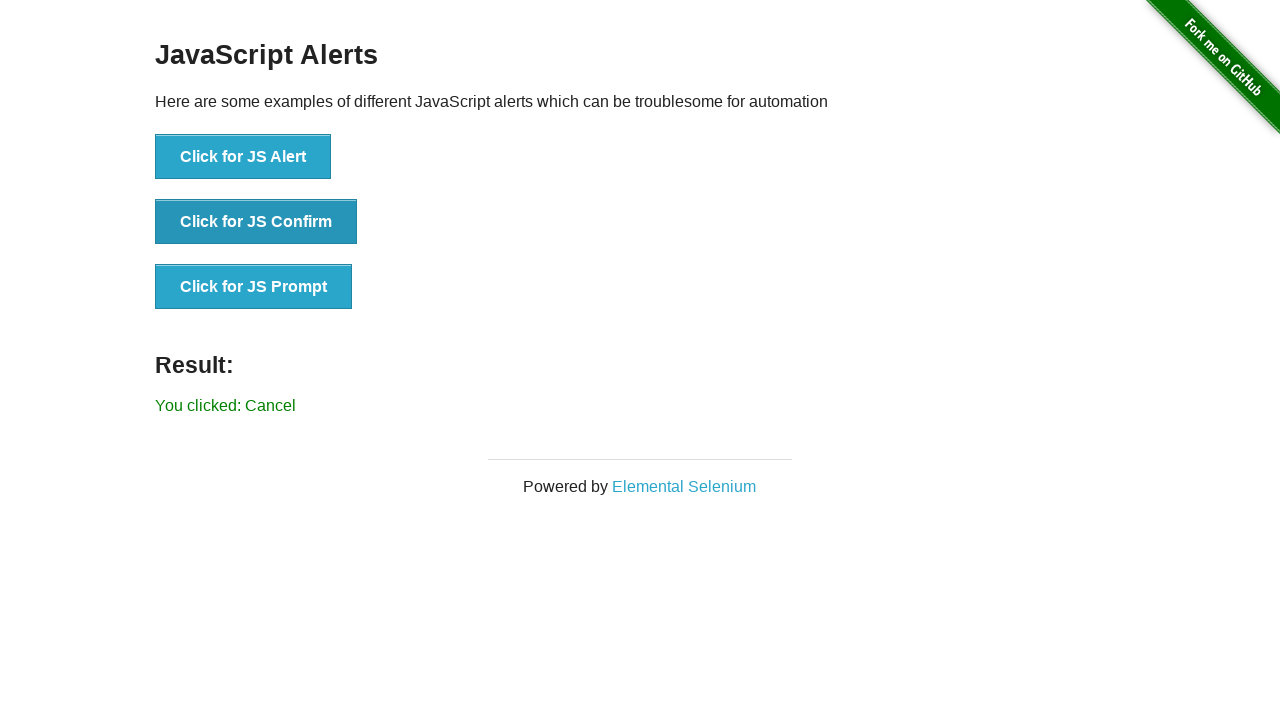

Set up dialog handler to dismiss the confirm dialog
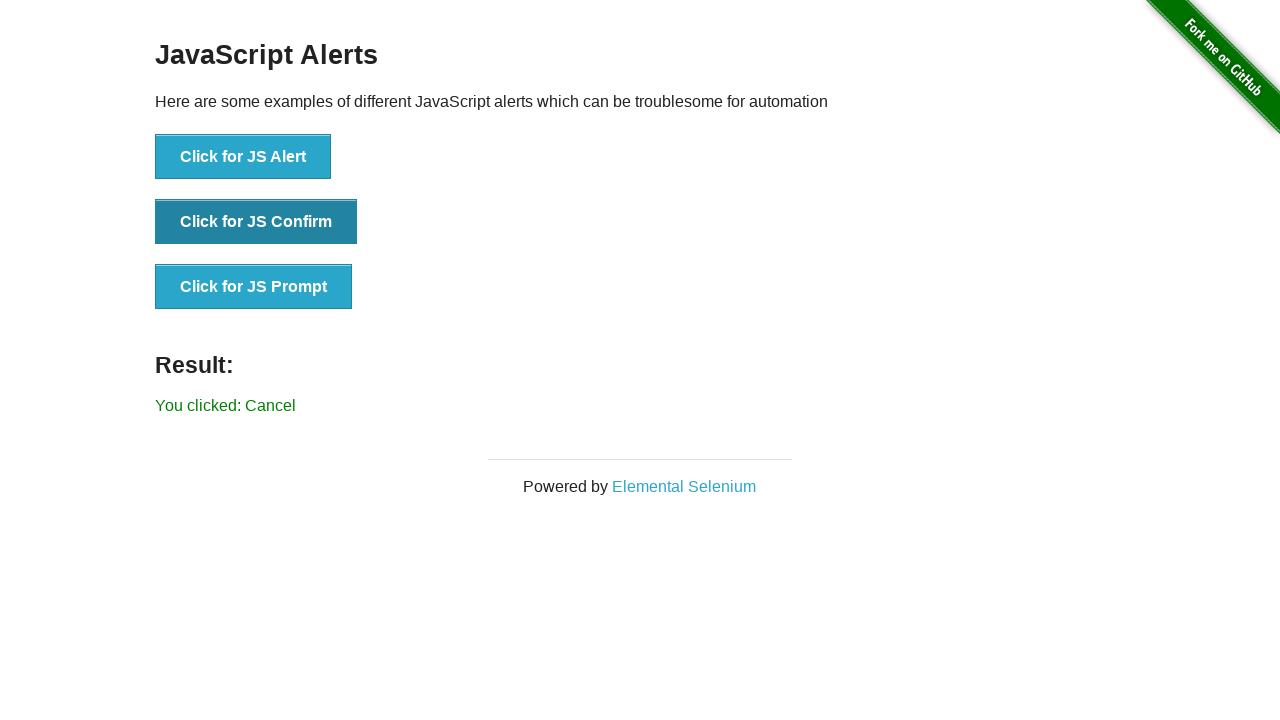

Result text element loaded
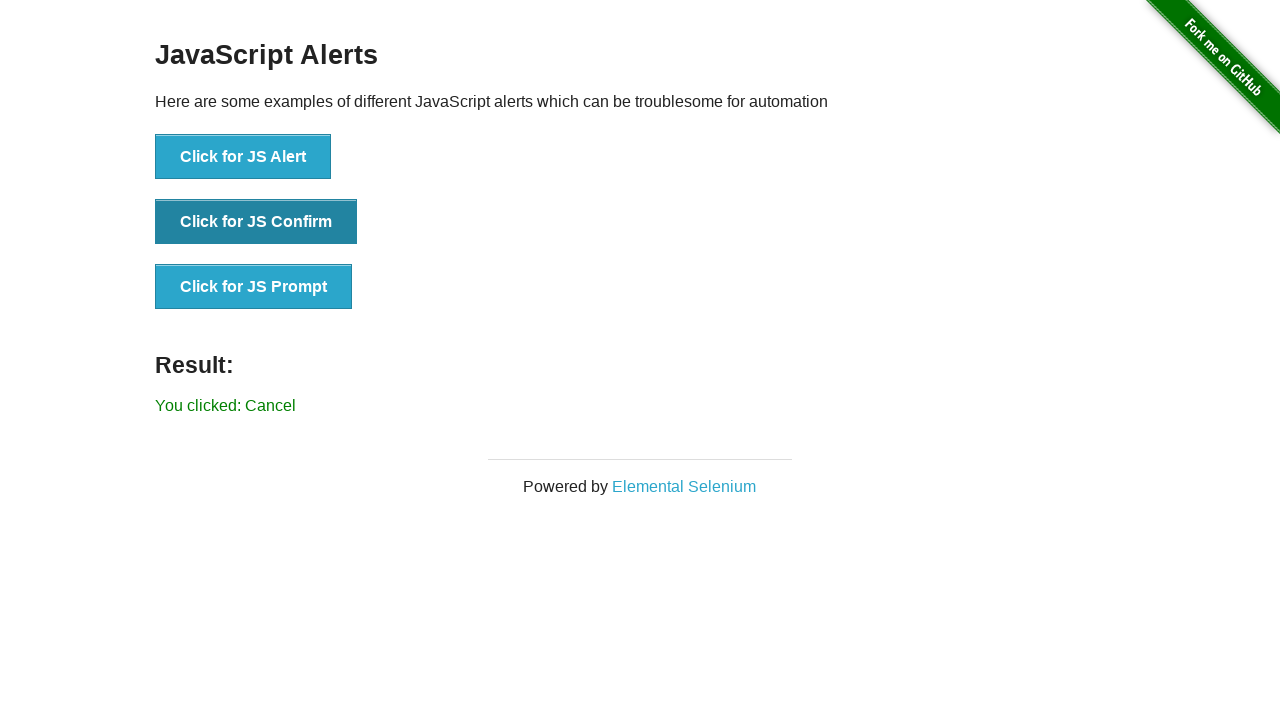

Retrieved result text content
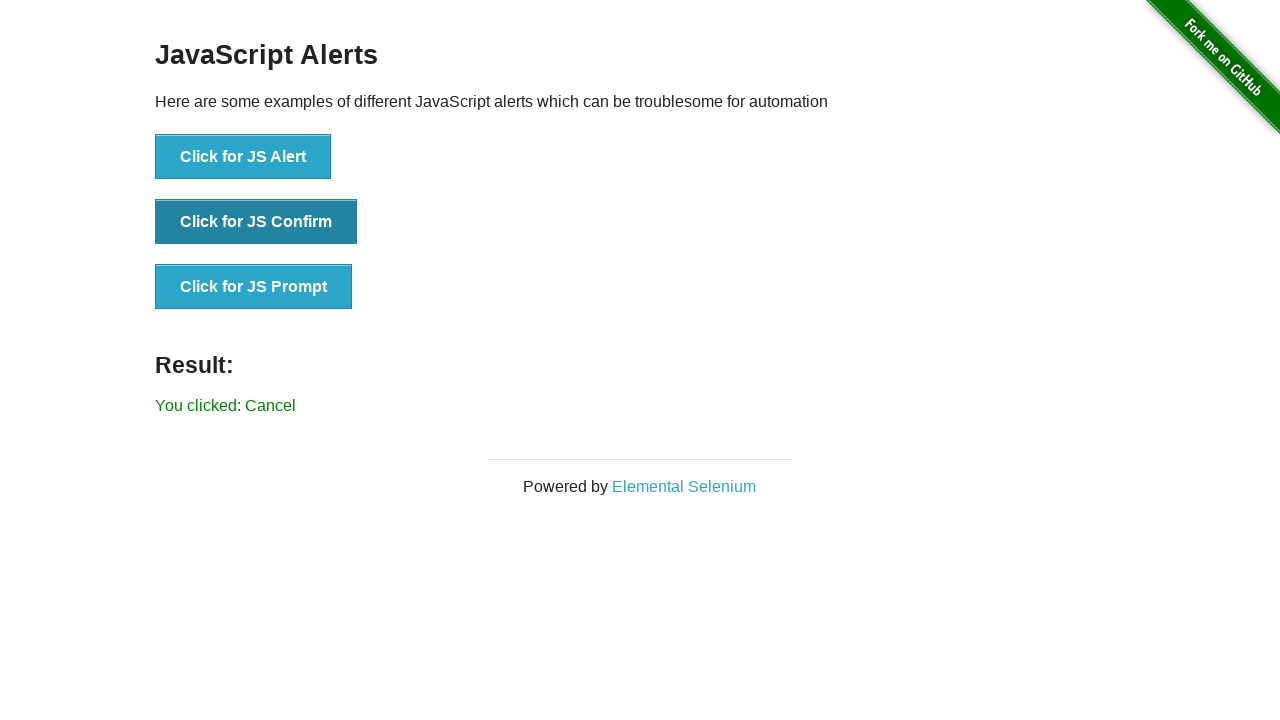

Verified result text is 'You clicked: Cancel'
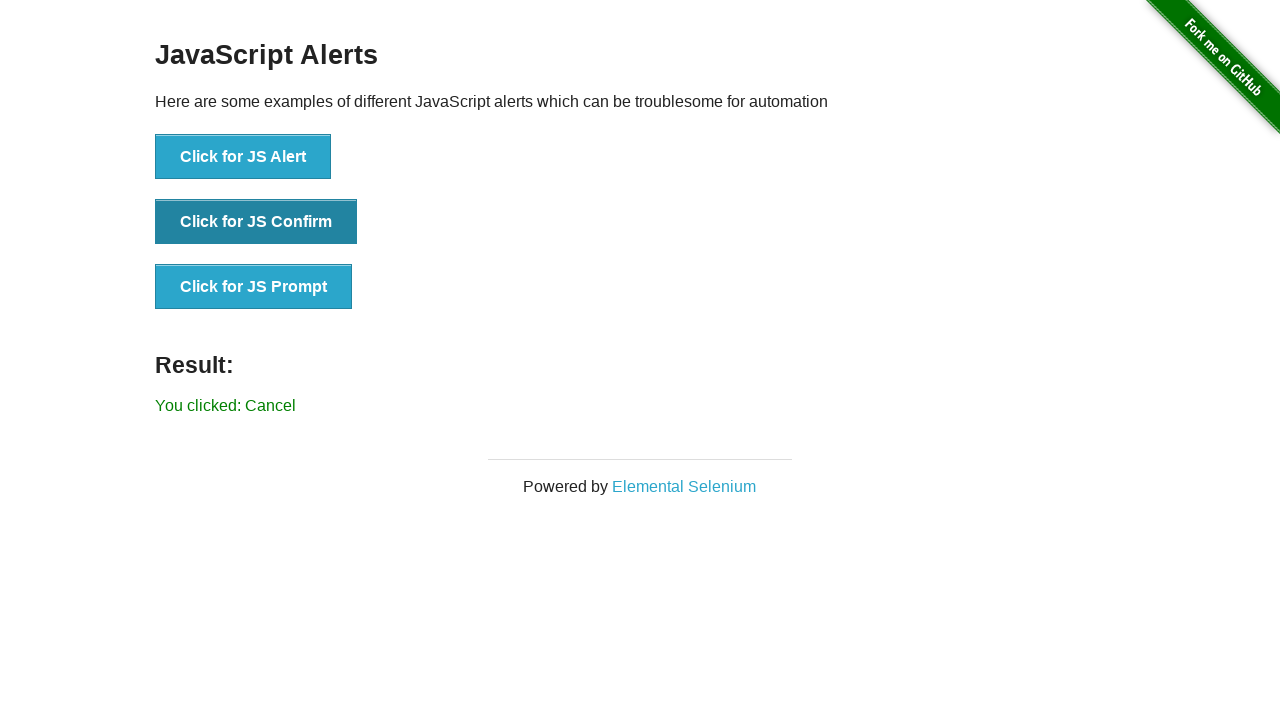

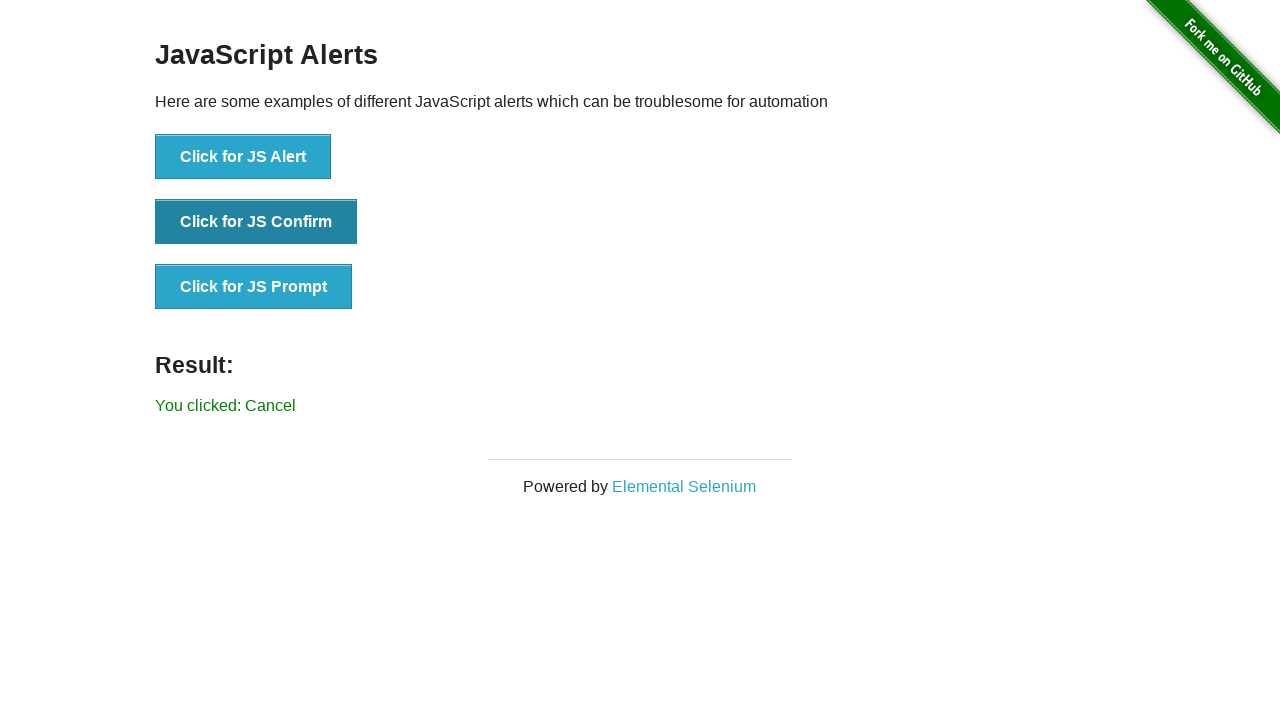